Tests basic browser navigation capabilities including window management (maximize/minimize), navigating to a second URL, and using browser back/forward navigation controls.

Starting URL: https://vctcpune.com/

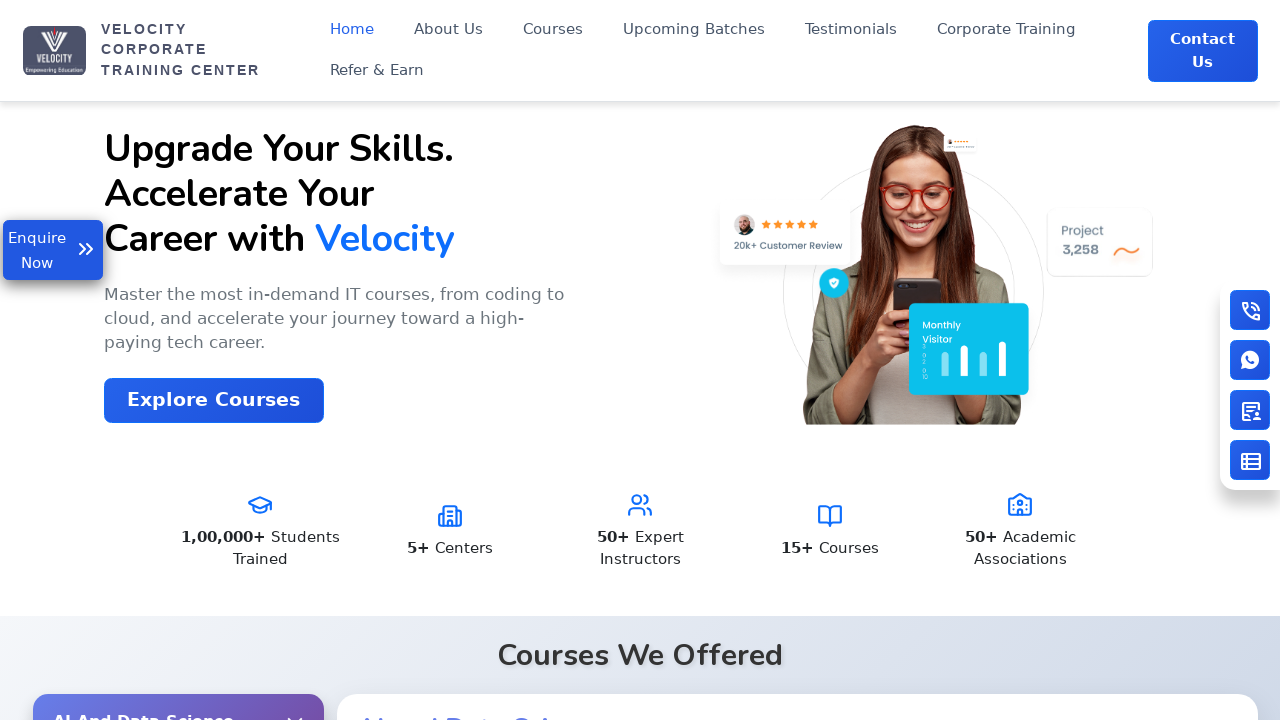

Initial page loaded (domcontentloaded state)
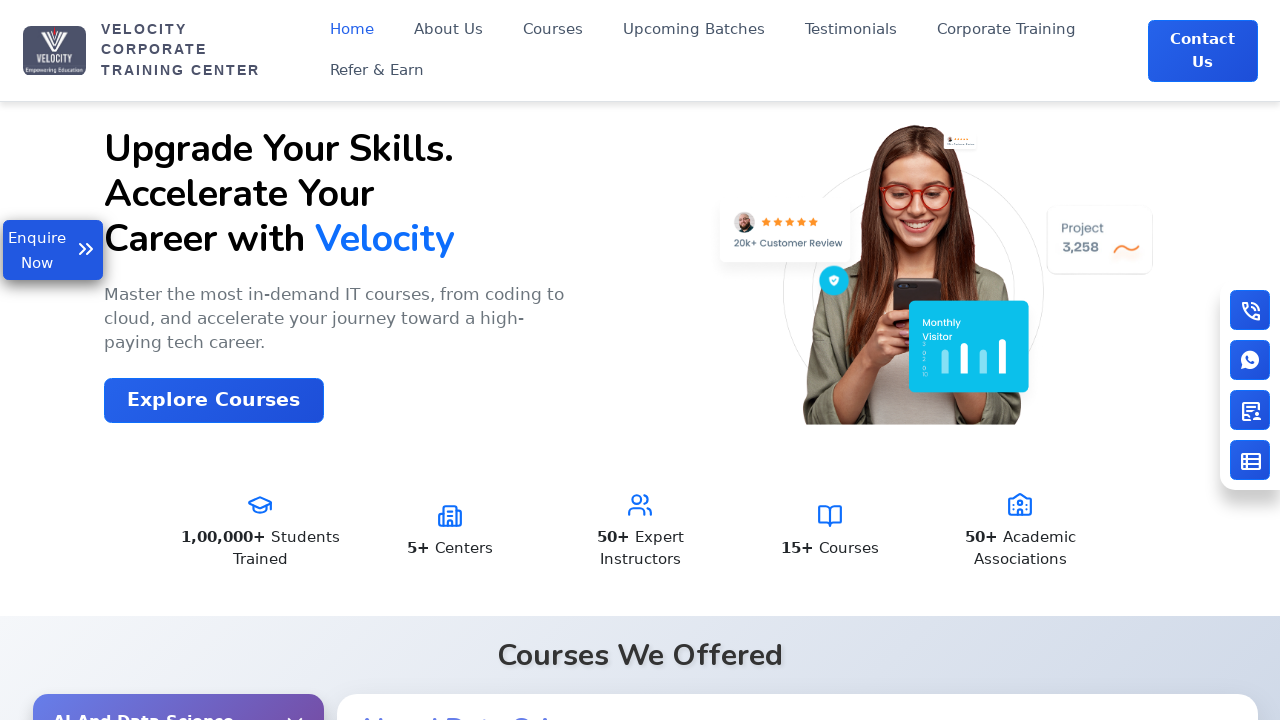

Maximized window to 1920x1080
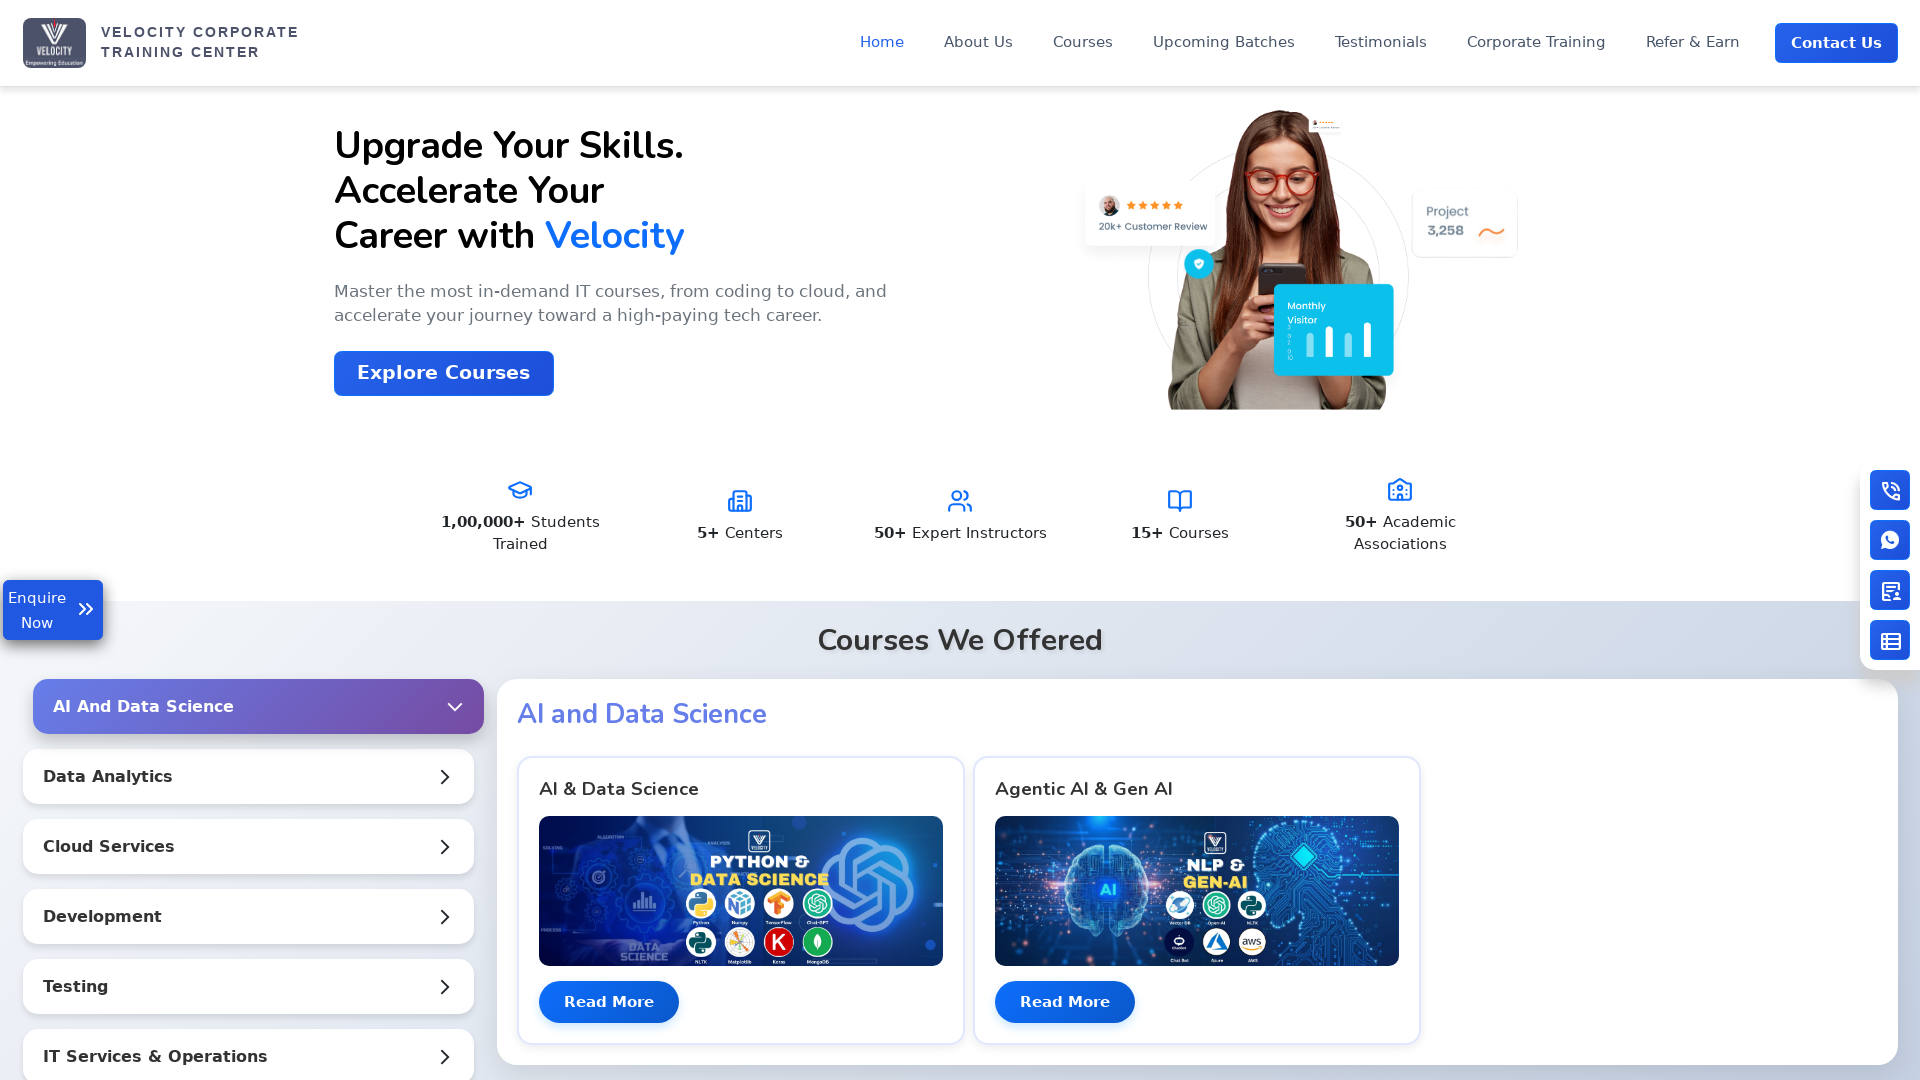

Minimized window to 800x600
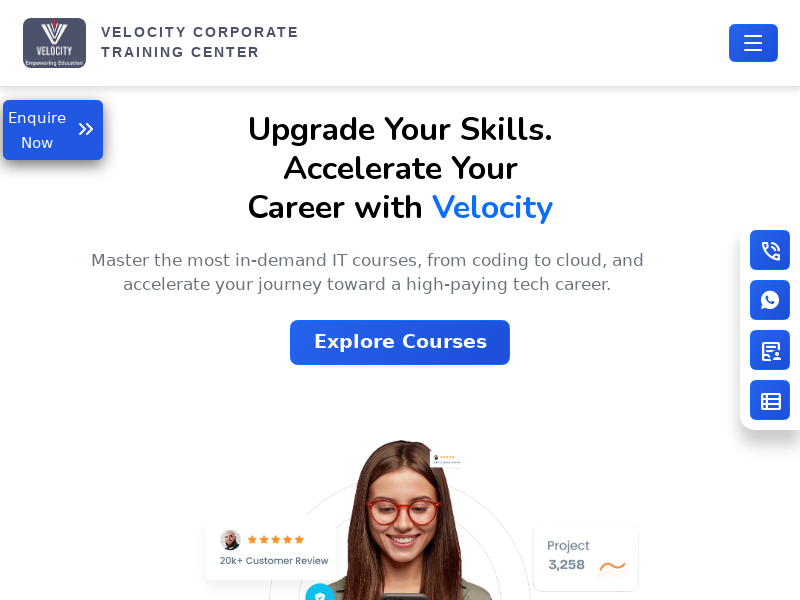

Navigated to second URL (https://kite.zerodha.com/)
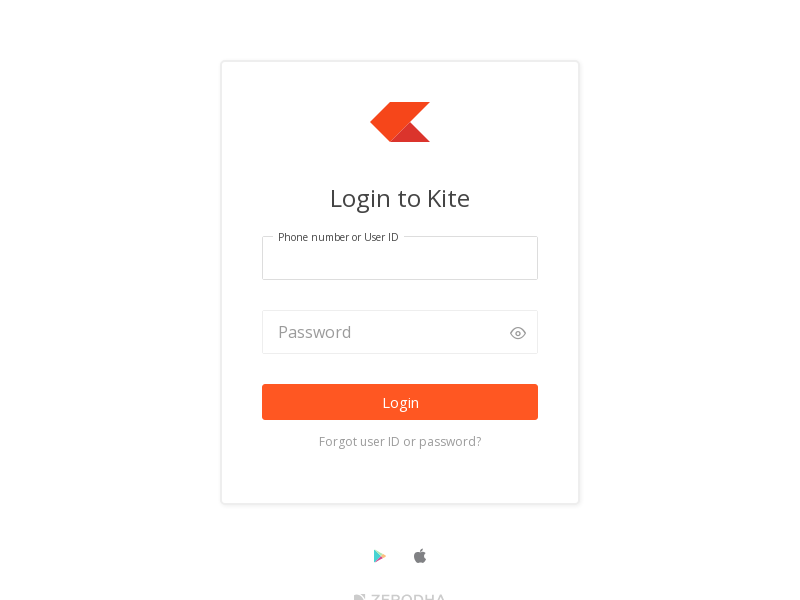

Navigated back to previous page using browser back button
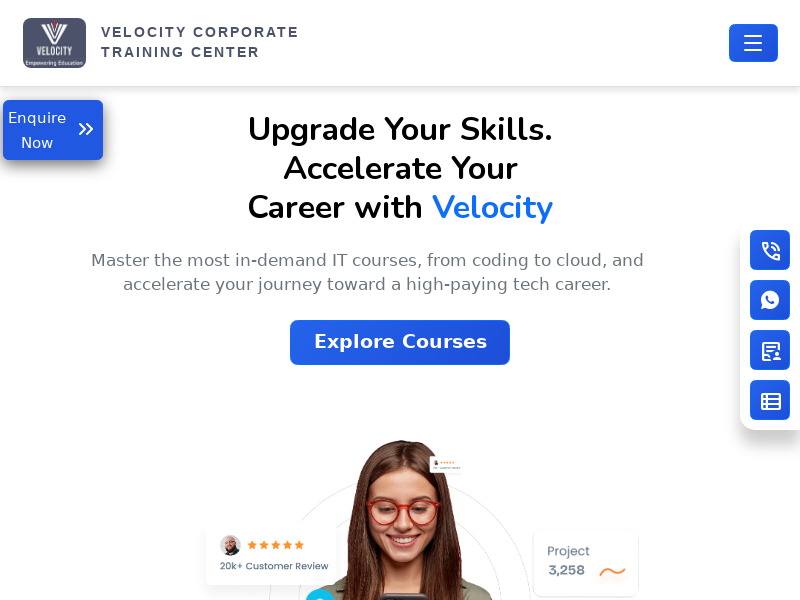

Page loaded after back navigation (domcontentloaded state)
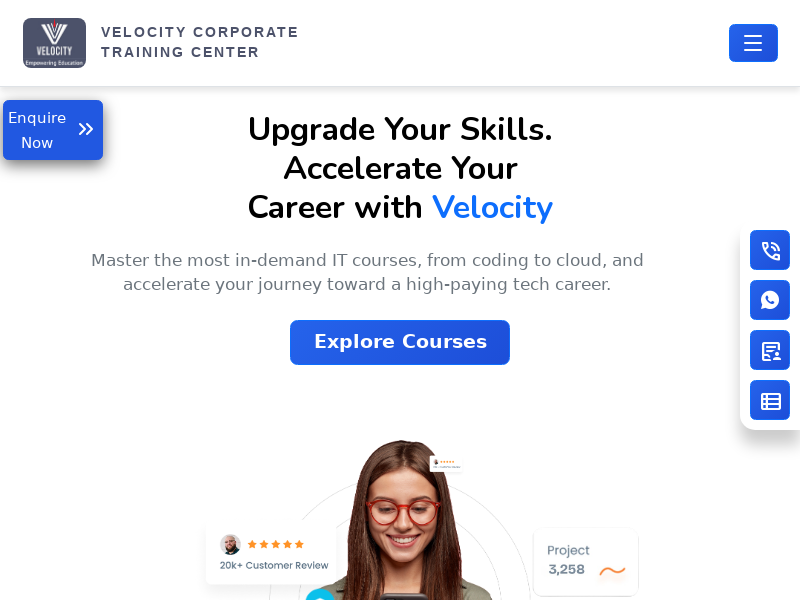

Navigated forward using browser forward button
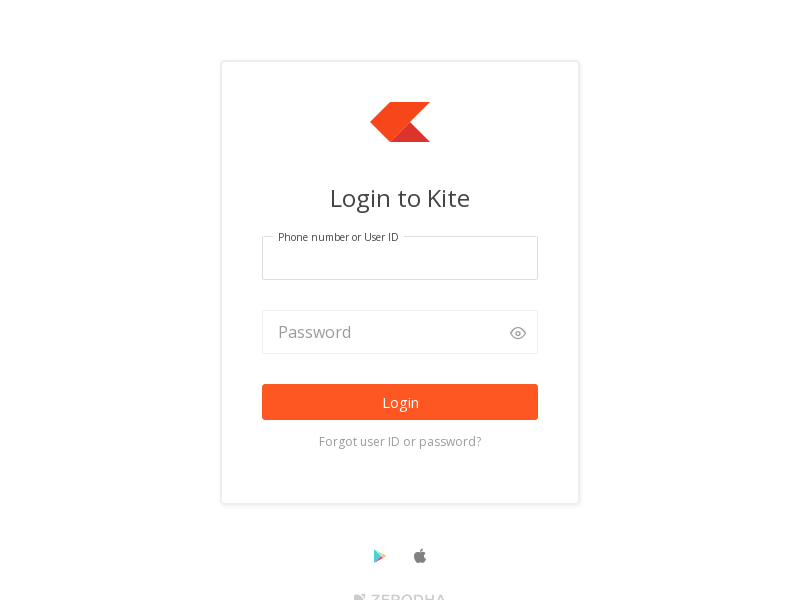

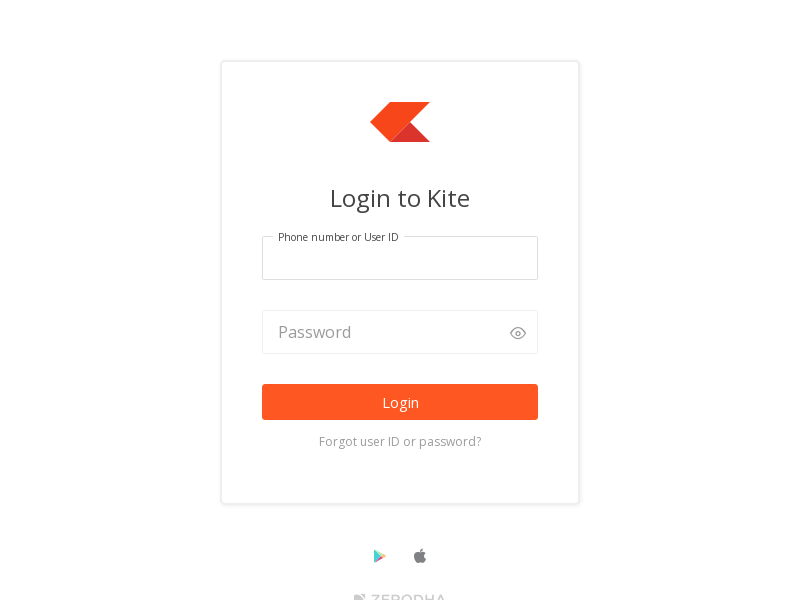